Tests login form validation by submitting empty username and password fields and verifying that an appropriate error message is displayed.

Starting URL: https://www.saucedemo.com/

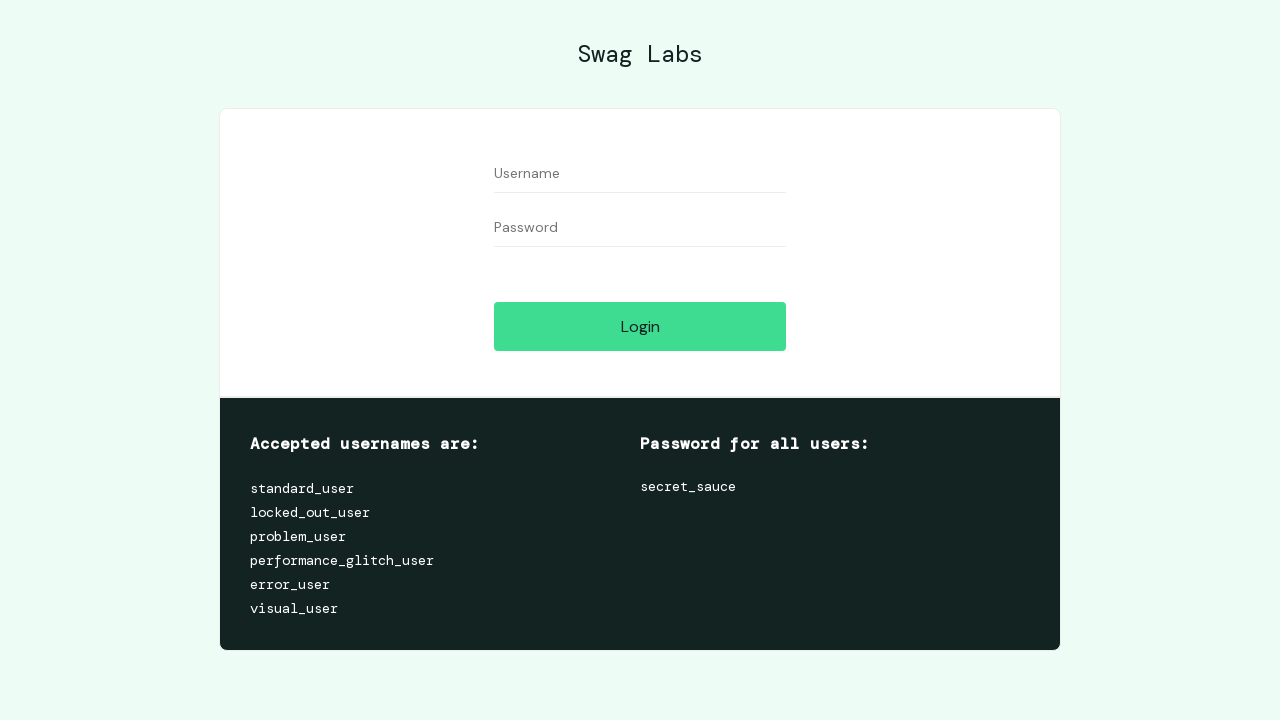

Filled username field with empty string on css=form #user-name
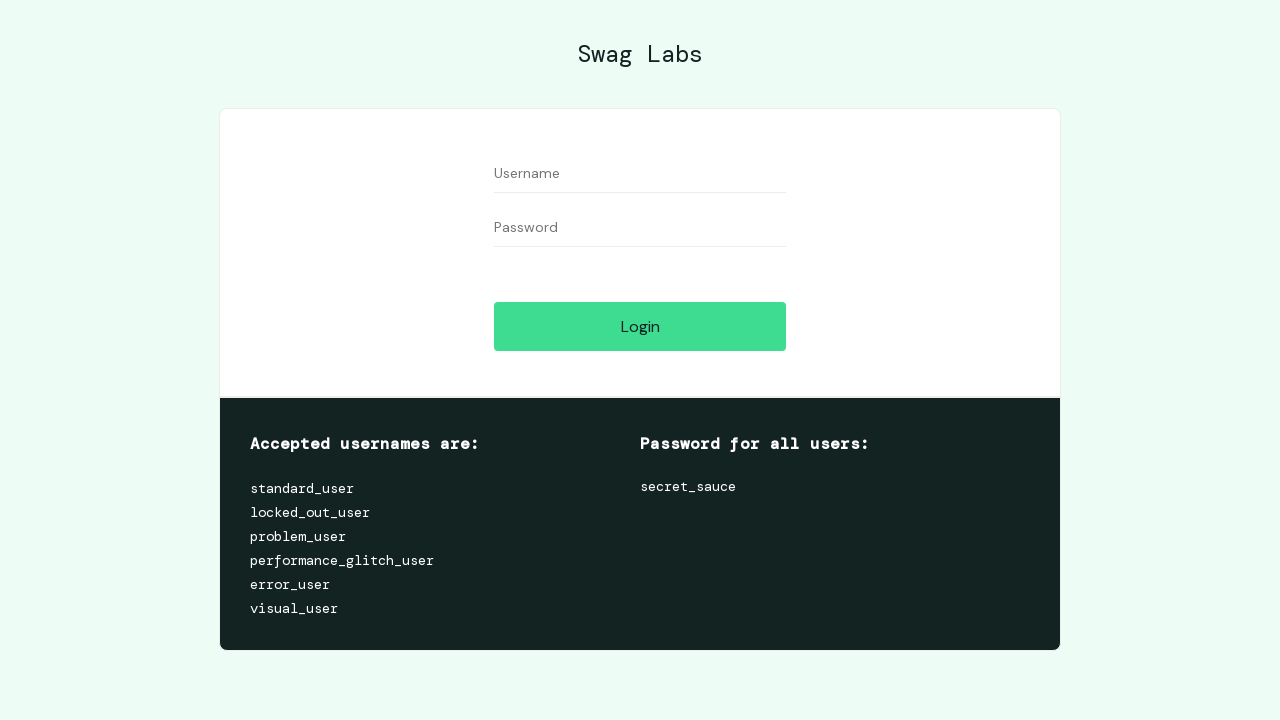

Filled password field with empty string on css=form #password
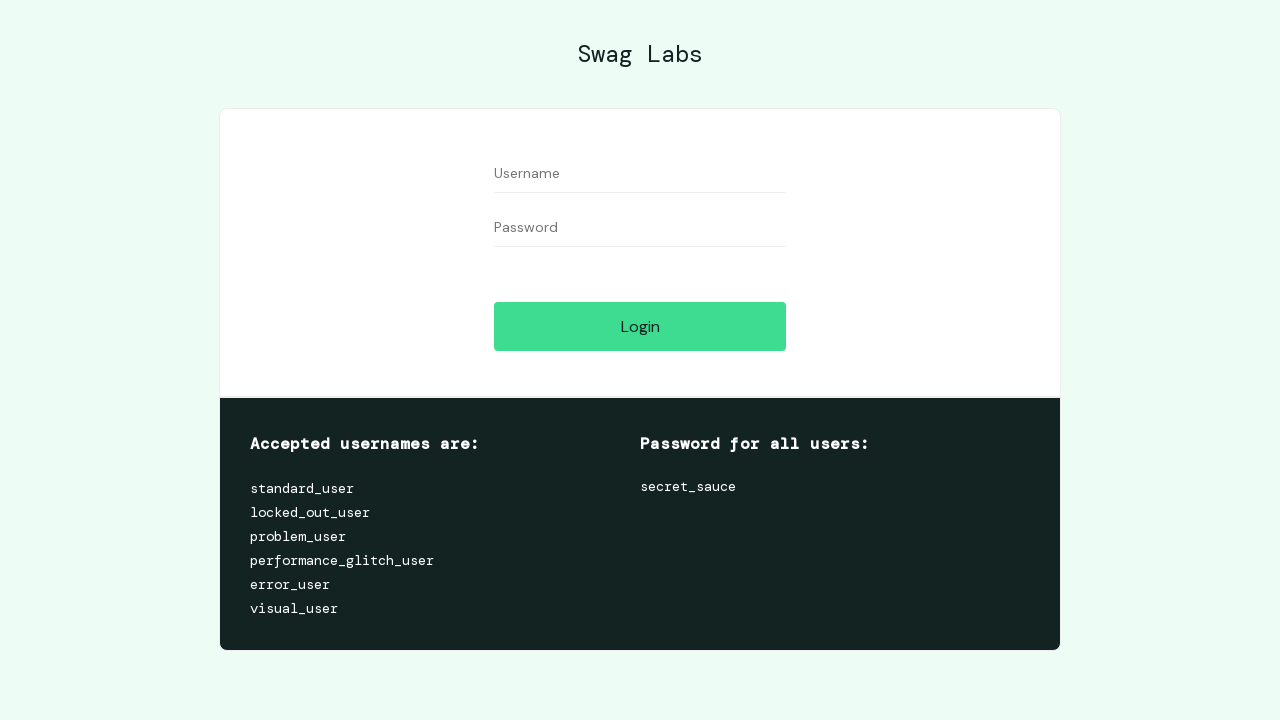

Clicked login button with empty credentials at (640, 326) on css=form #login-button
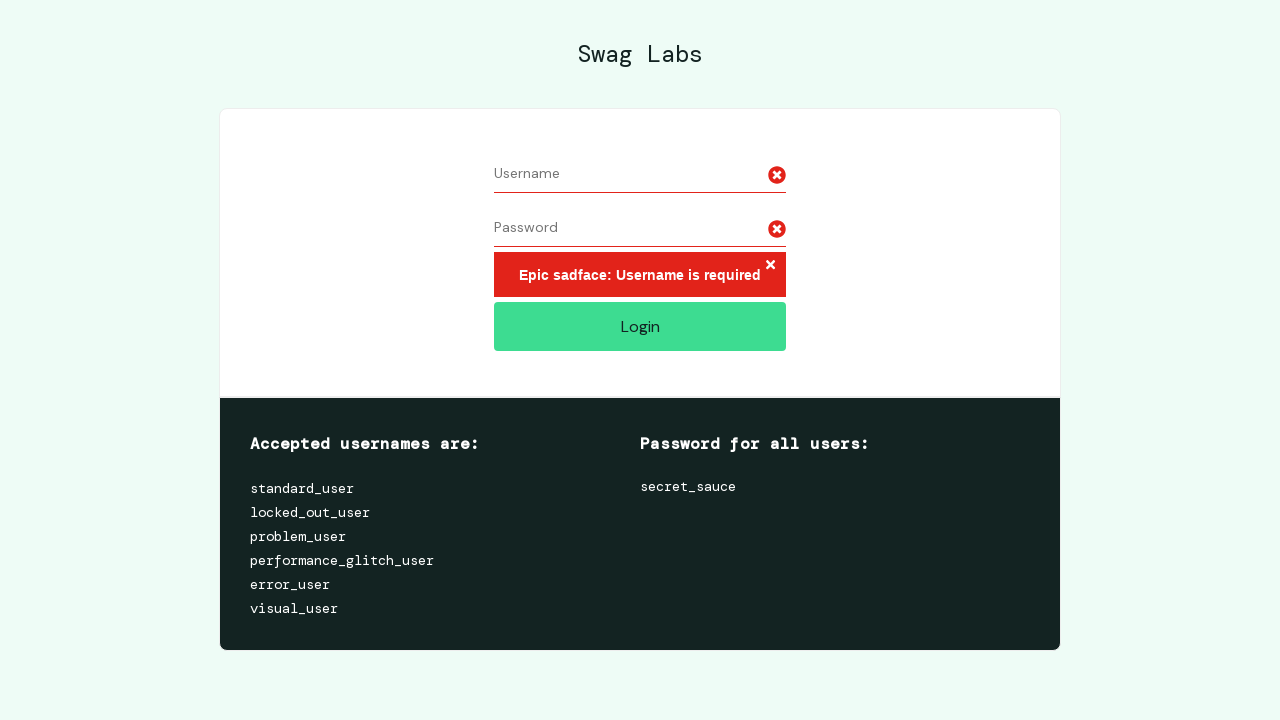

Error message 'Epic sadface: Username is required' appeared
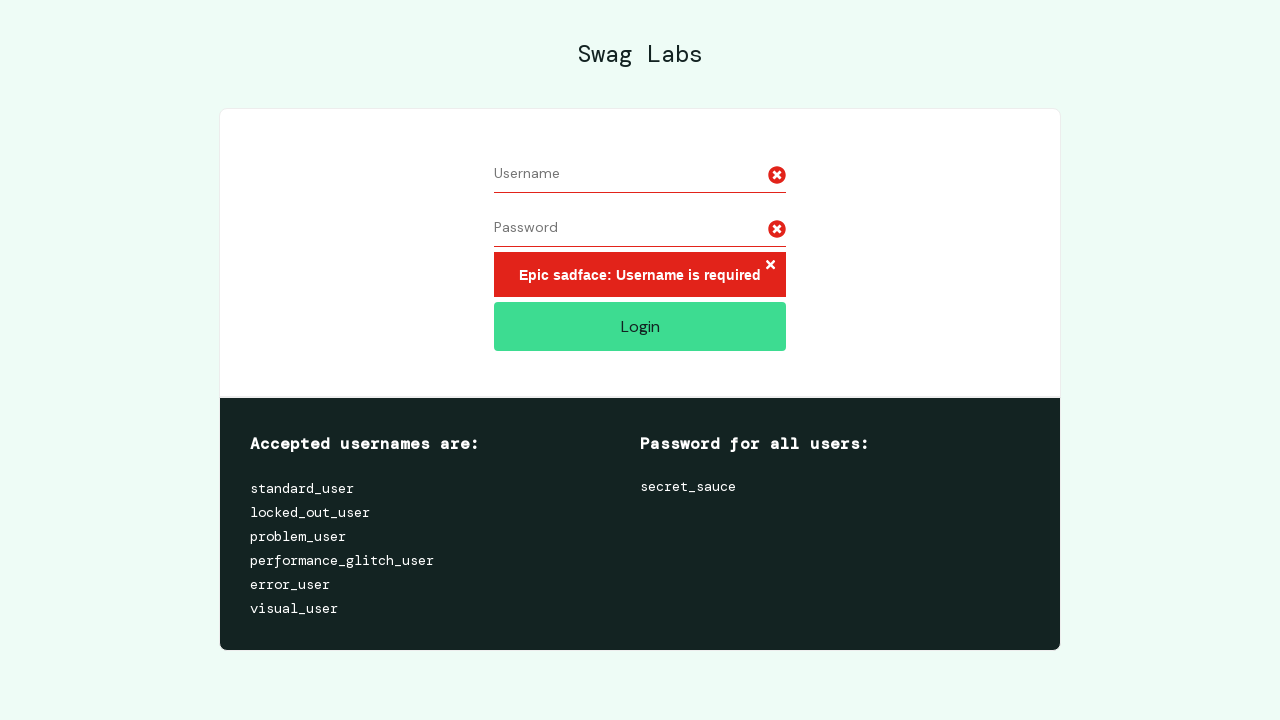

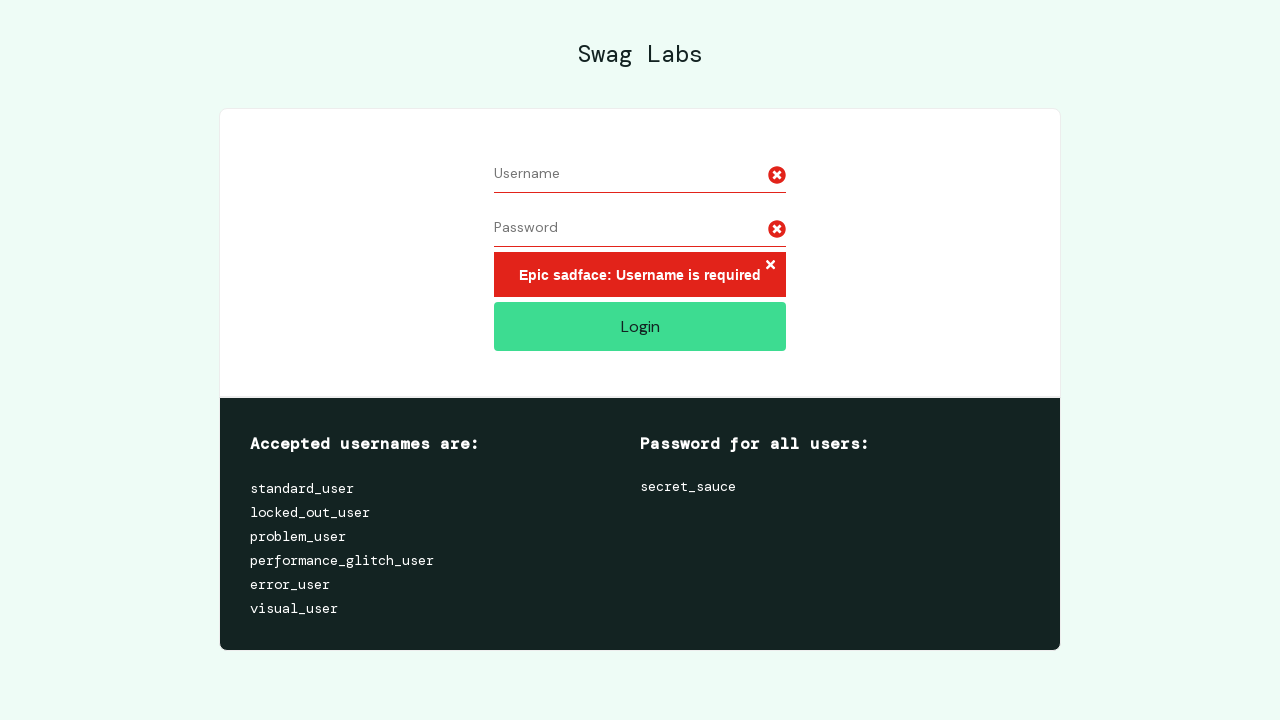